Tests the search functionality on the website by entering a search query "Yazılım Test" and clicking the search button.

Starting URL: http://www.yazilimcilardunyasi.com/

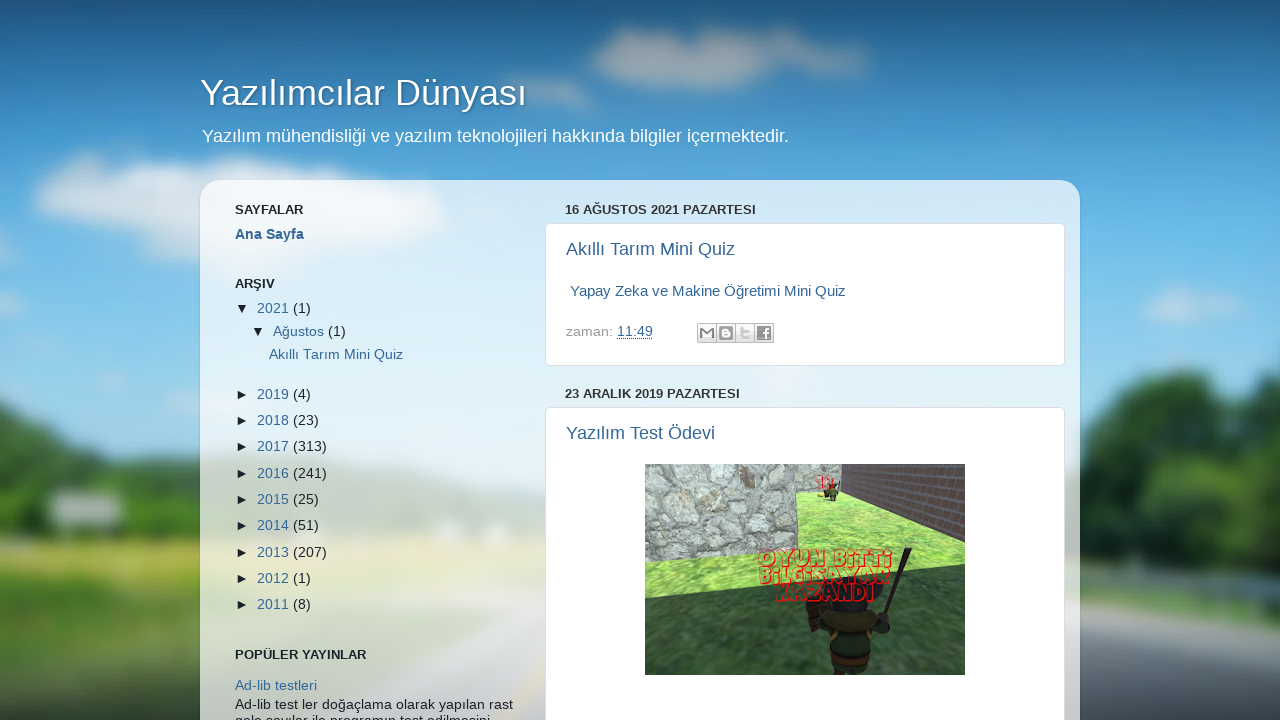

Filled search box with query 'Yazılım Test' on input[name='q']
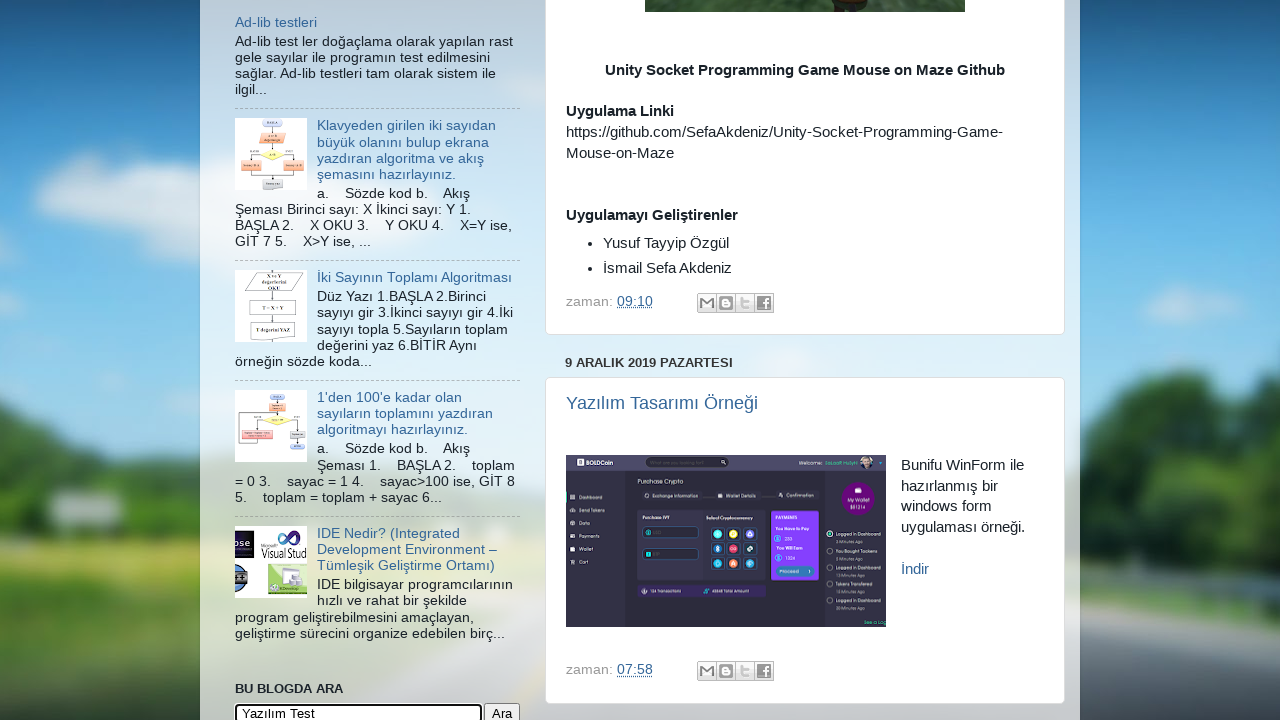

Clicked the search button at (502, 710) on xpath=/html/body/div[4]/div[2]/div[2]/div[2]/div[2]/div[2]/div[2]/div/div[4]/div
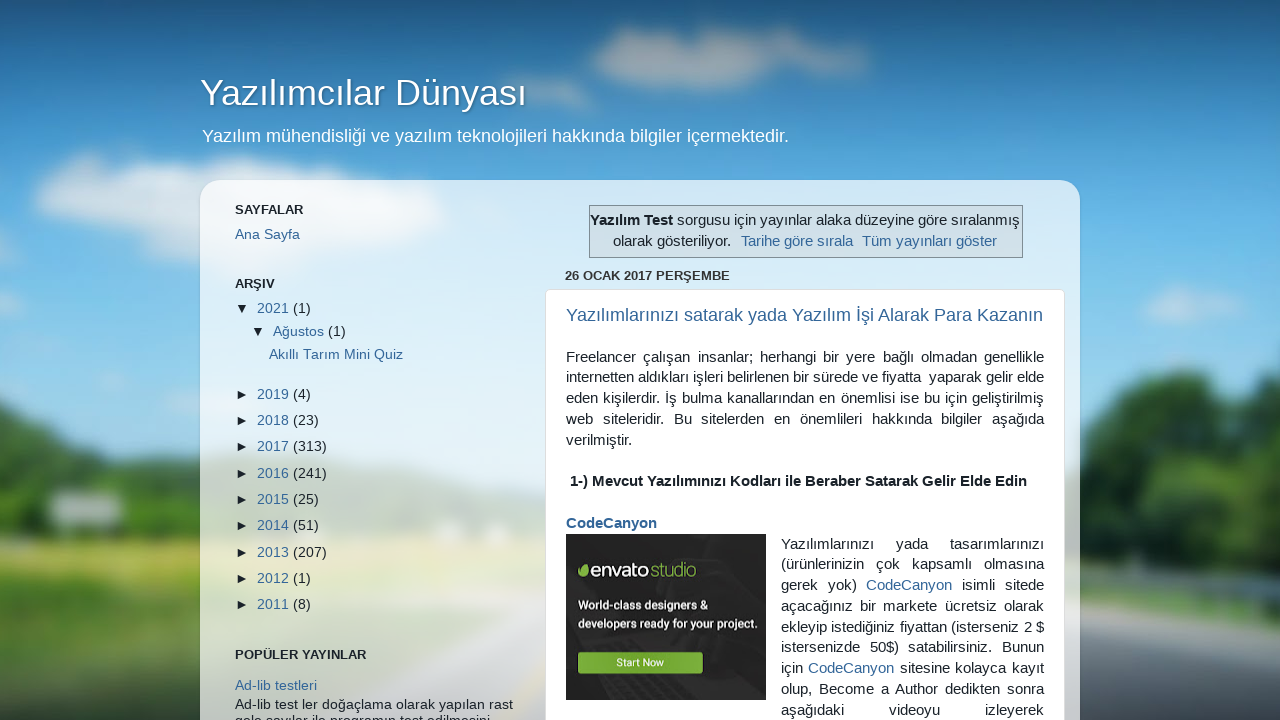

Search results page loaded successfully
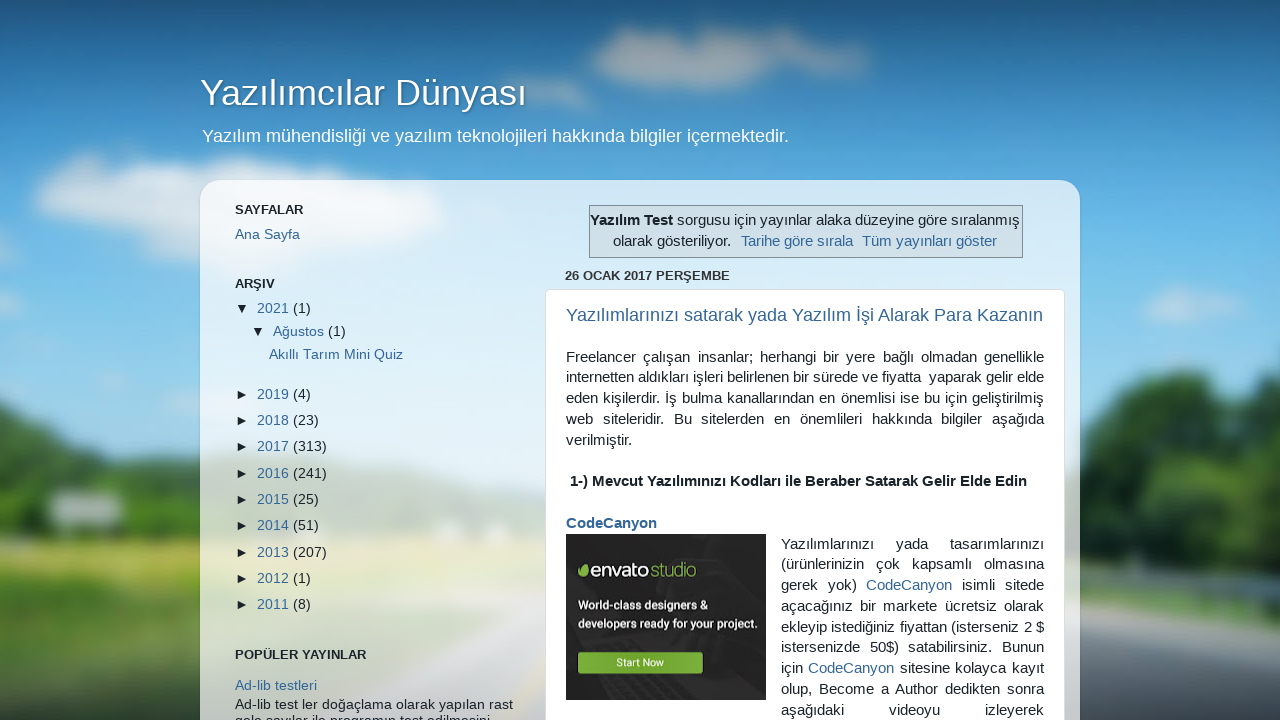

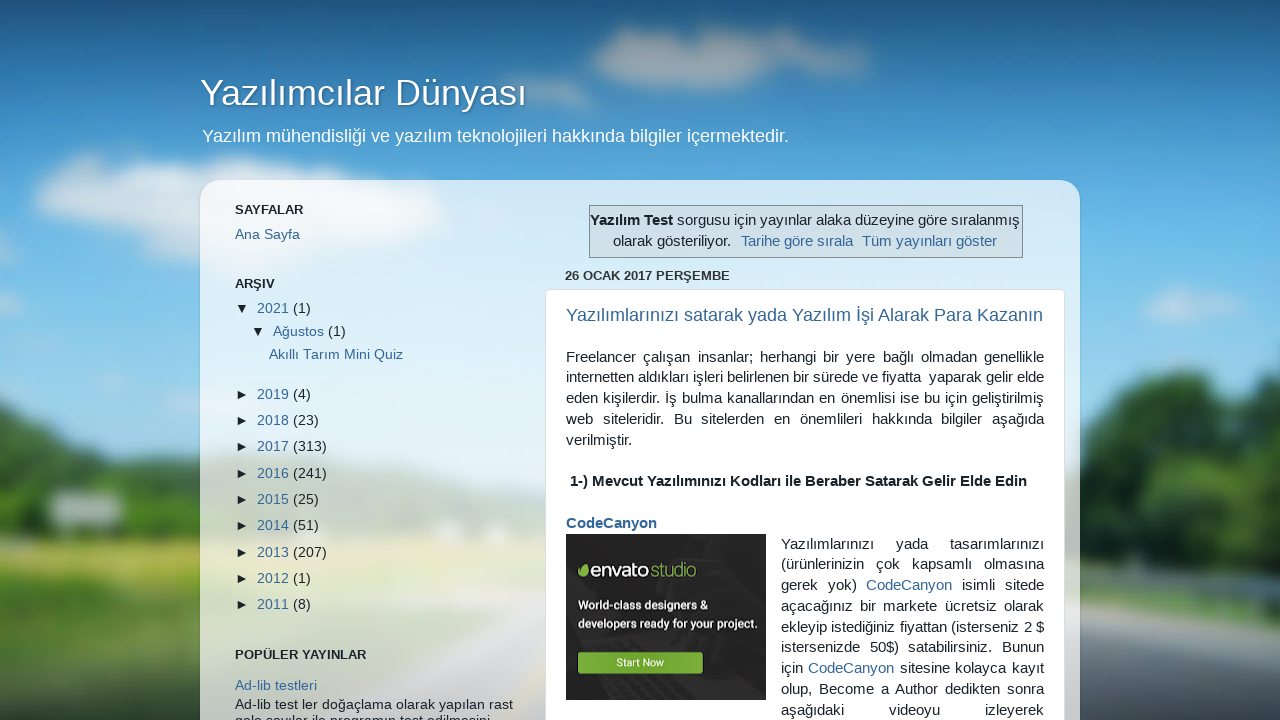